Tests browser interaction capabilities including navigation to multiple pages and using browser back functionality to return to the previous page.

Starting URL: https://www.example.com

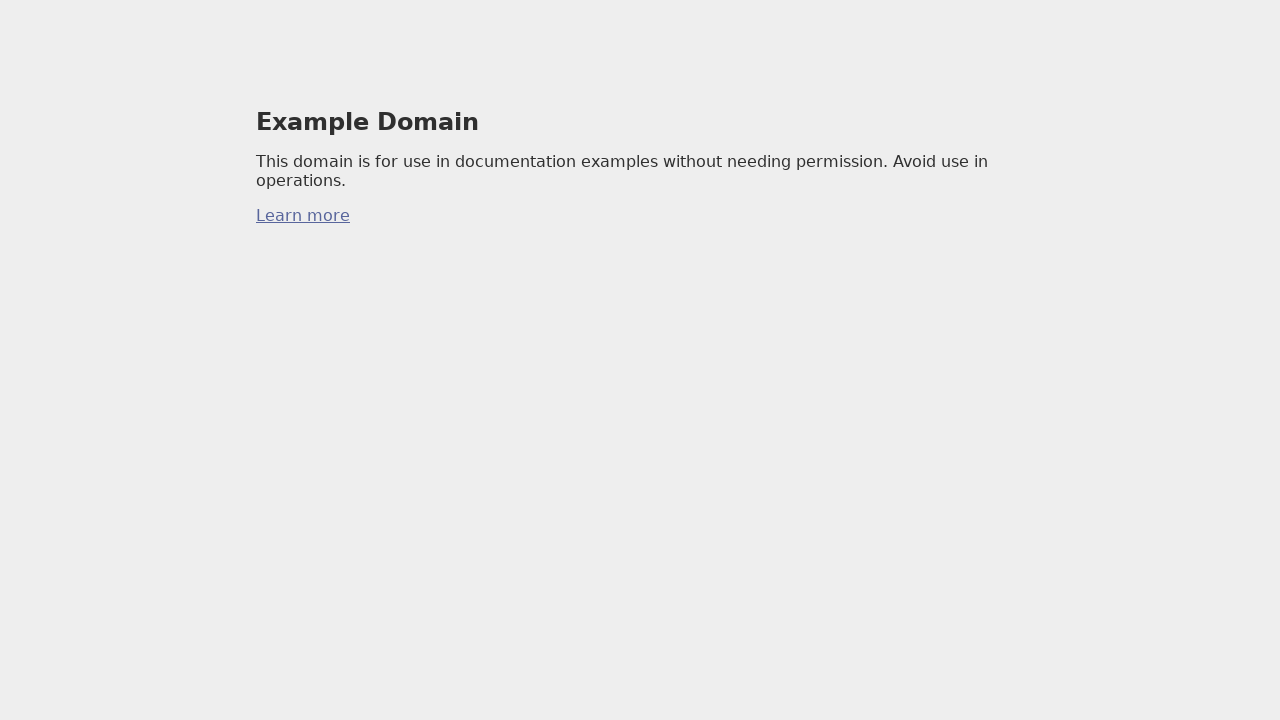

Set viewport size to 1024x768
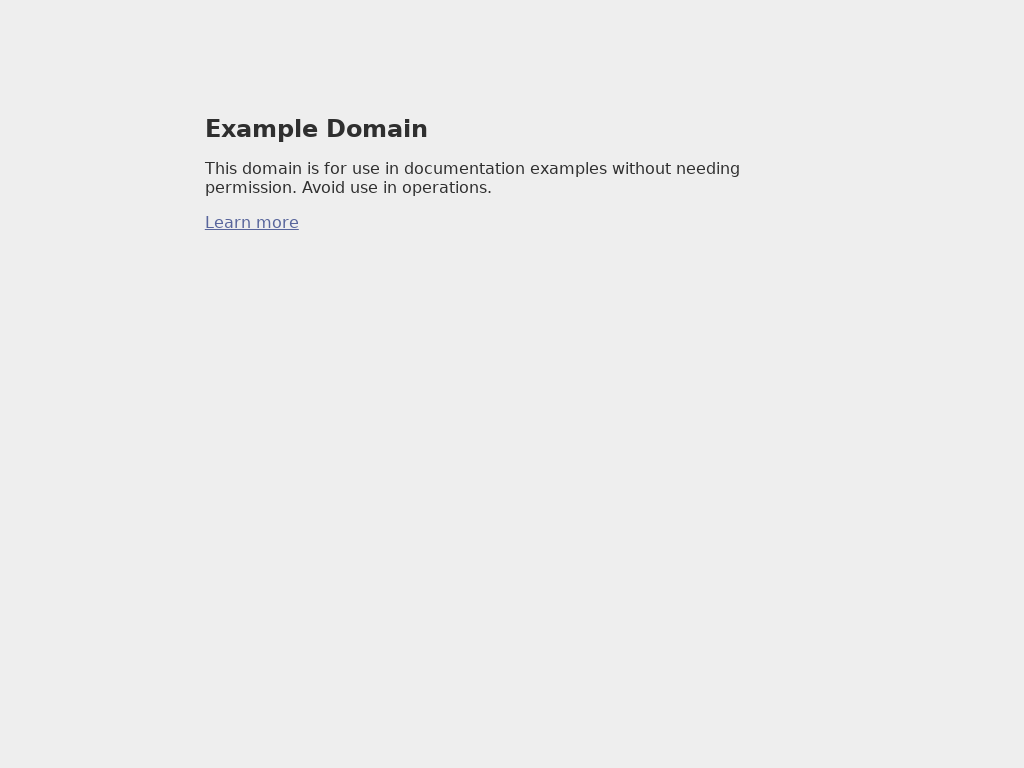

Navigated to https://httpbin.org/html
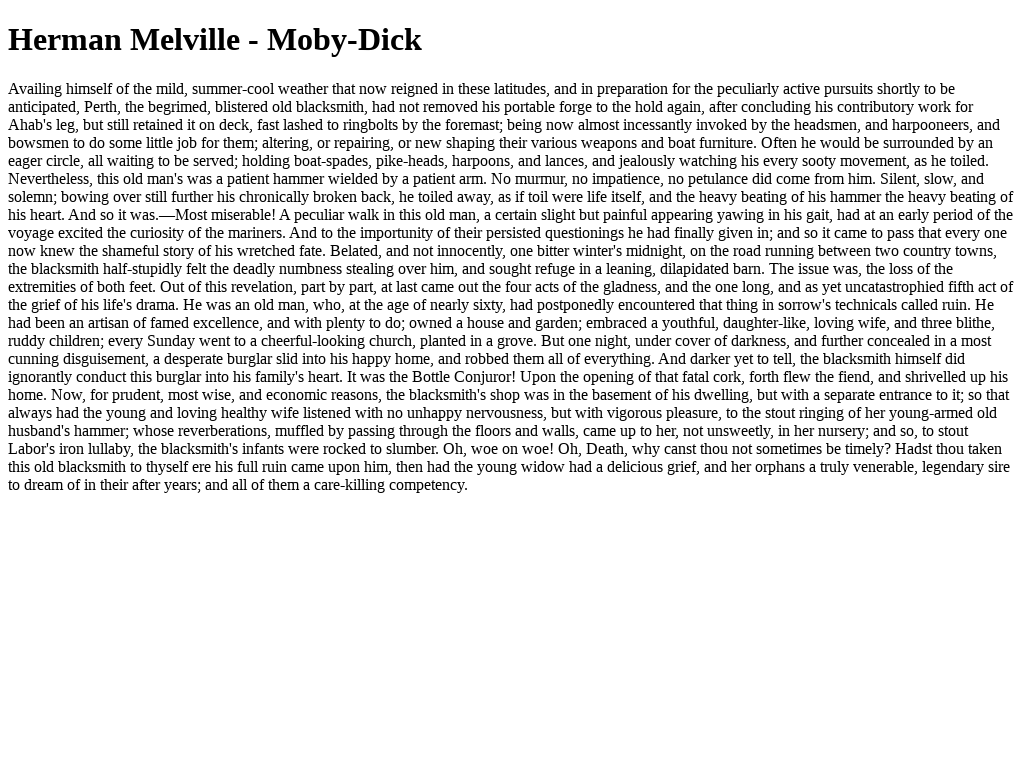

Waited for domcontentloaded state on httpbin page
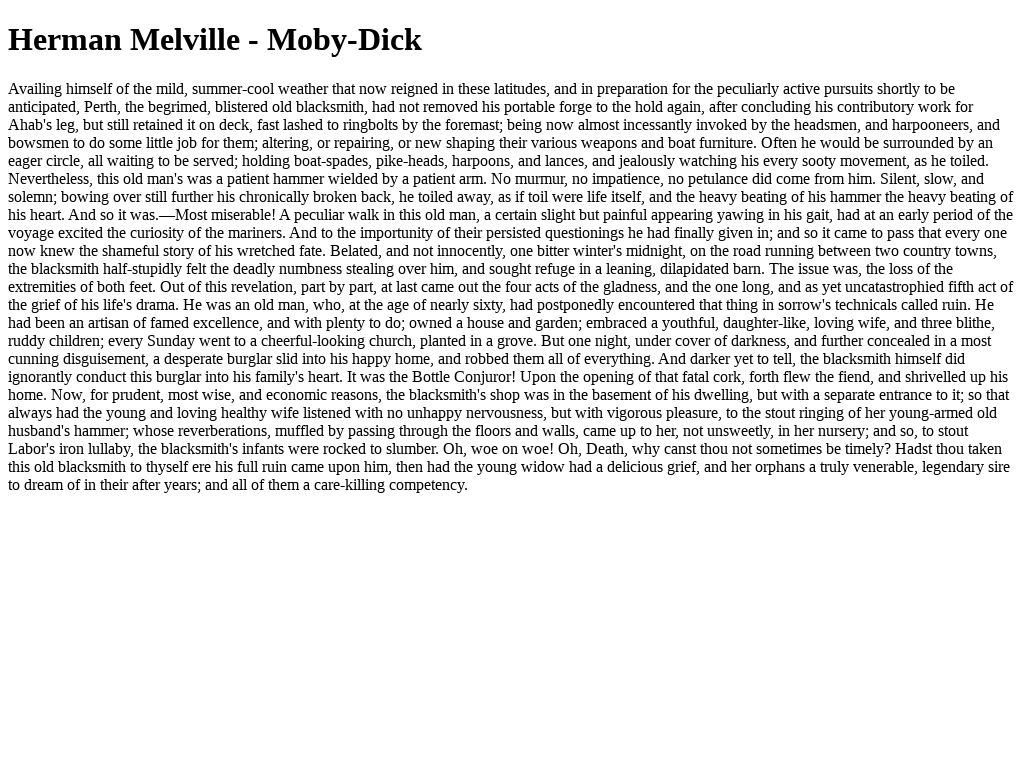

Navigated back using browser back button
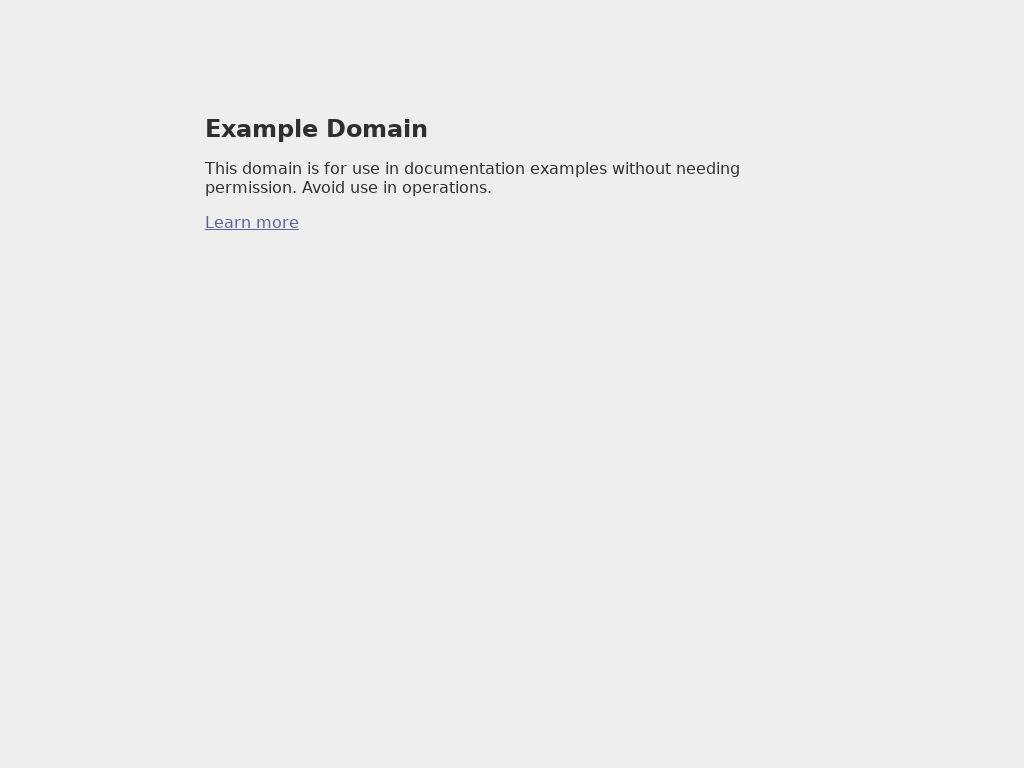

Waited for domcontentloaded state after navigation back
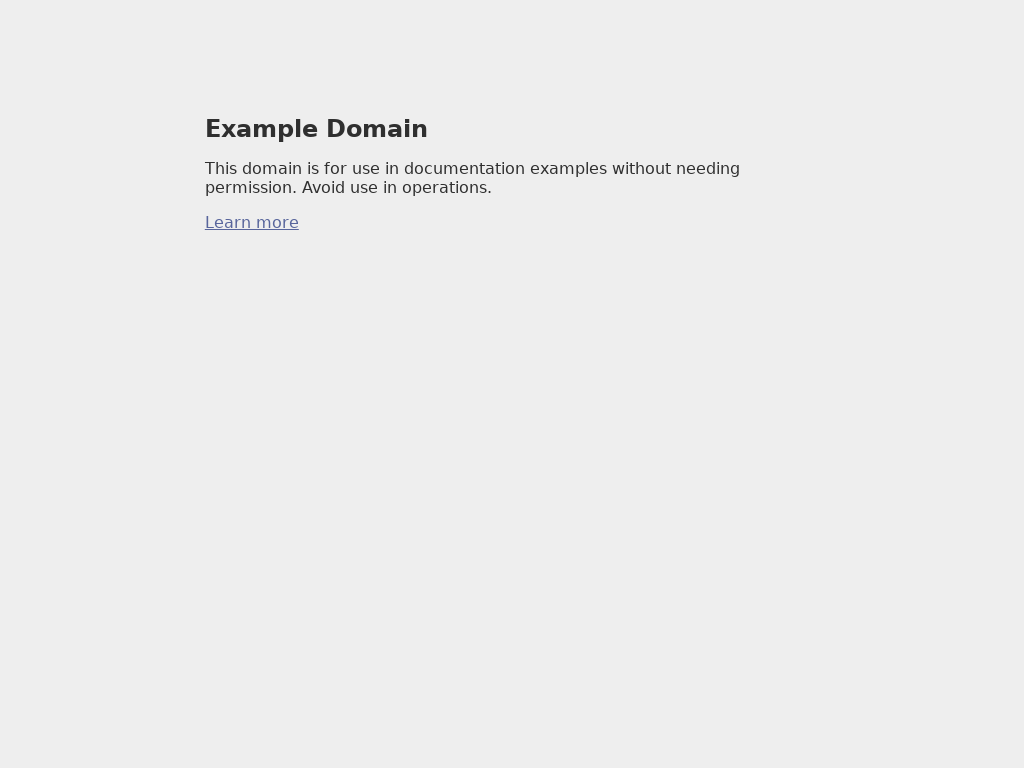

Retrieved current URL: https://www.example.com/
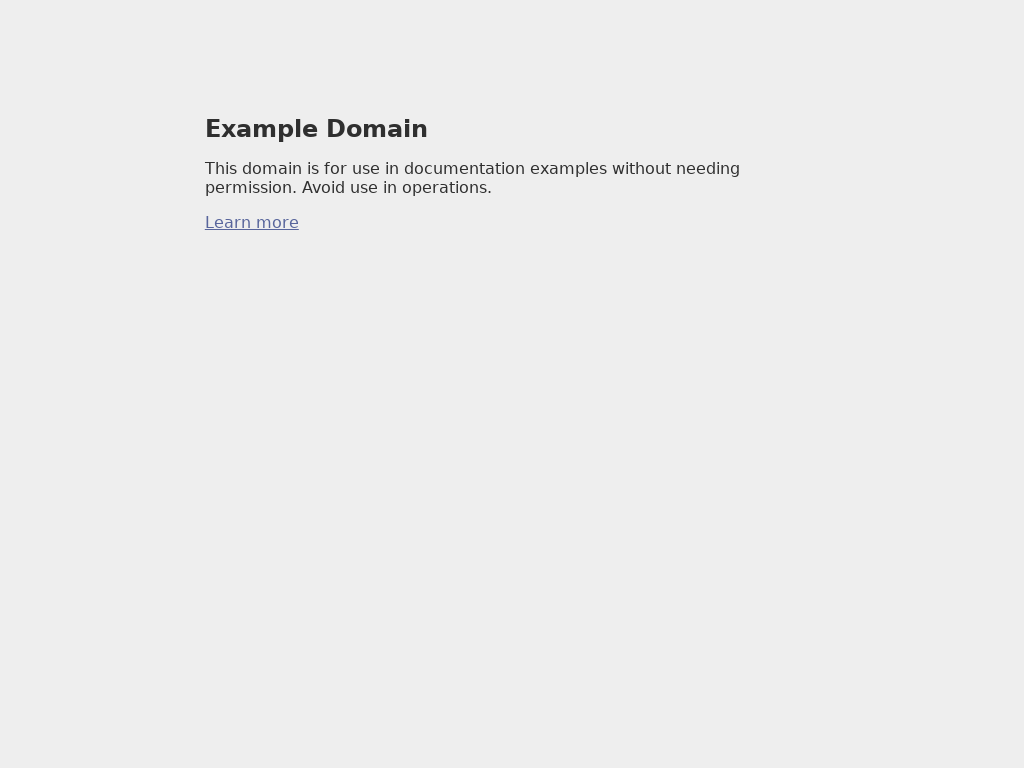

Verified that current URL contains 'example.com'
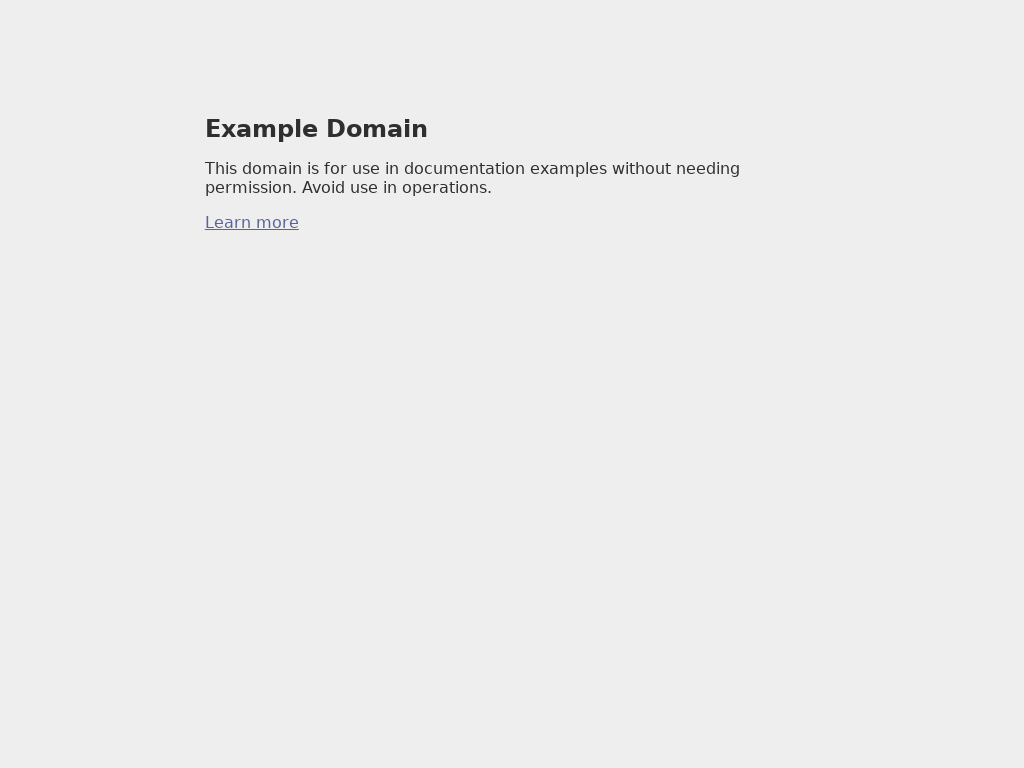

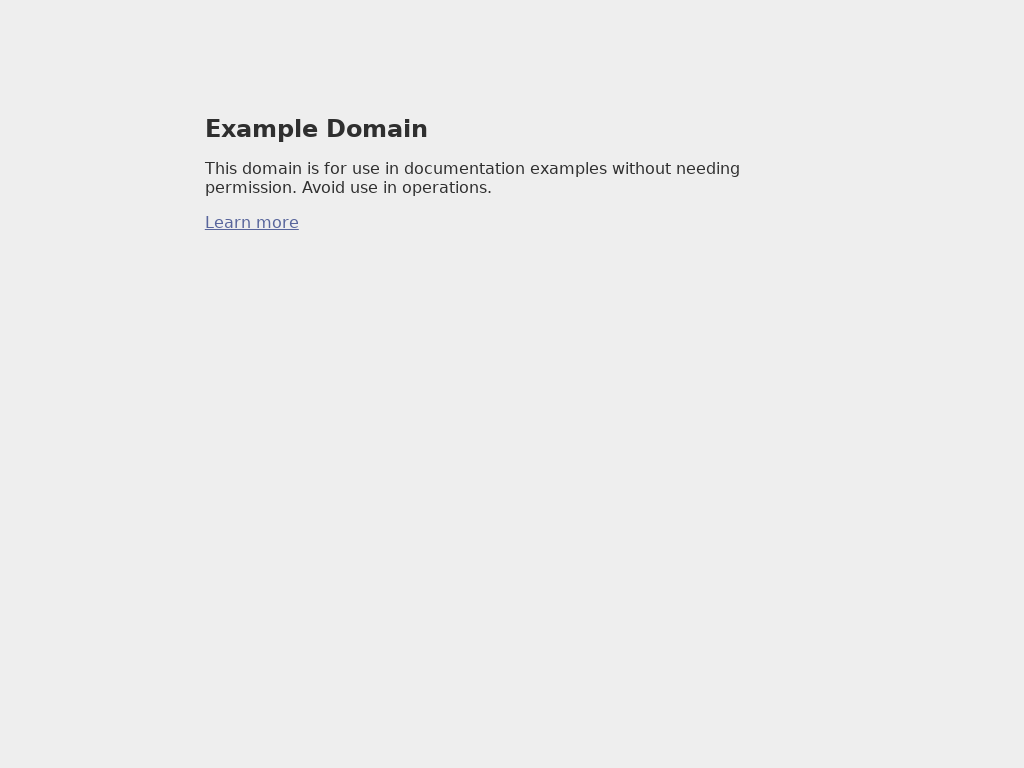